Tests an appointment booking form by filling in name, email, phone number, selecting a service, submitting the form, and verifying that available time slots are displayed.

Starting URL: https://arjunravi26.github.io/appointment-booking/

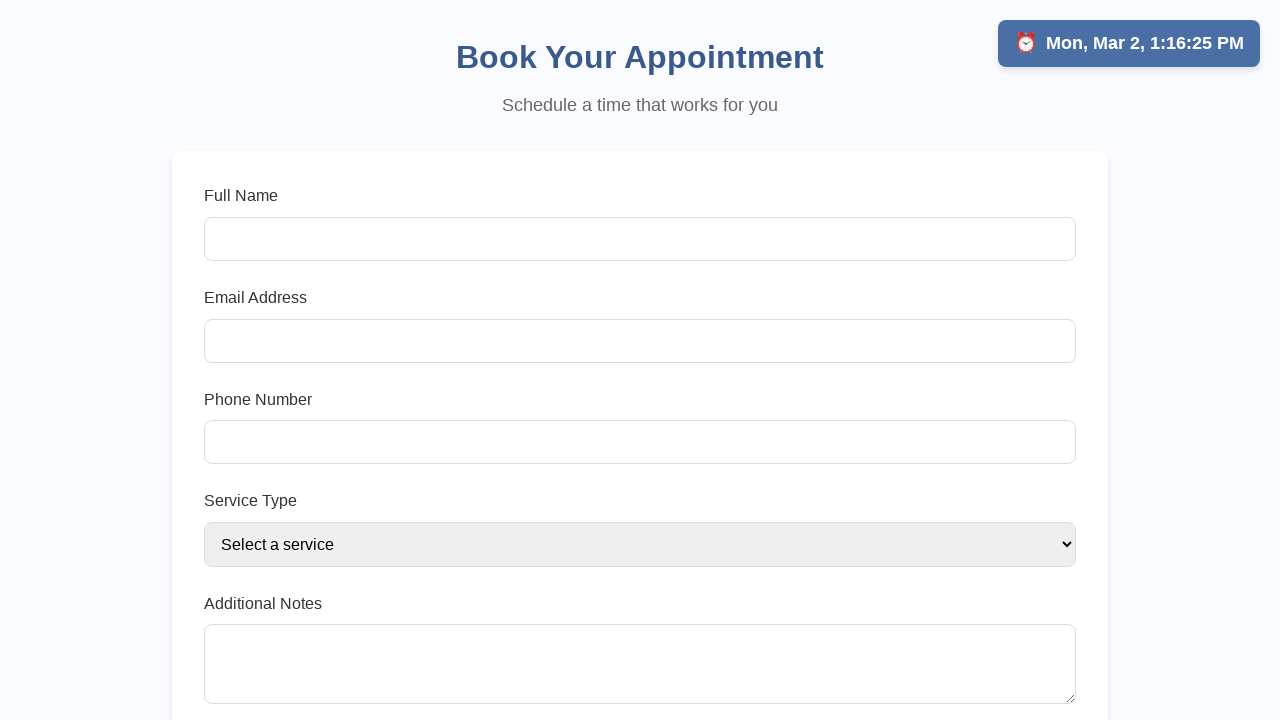

Name field is ready
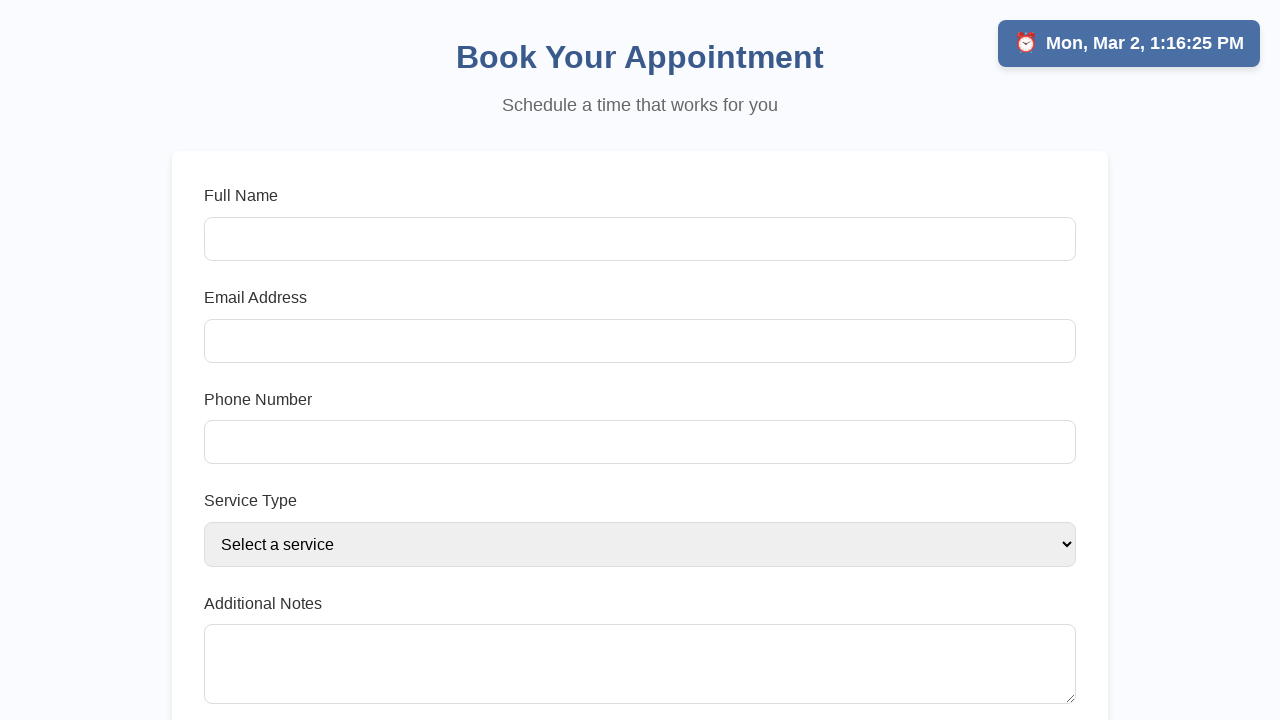

Filled name field with 'Michael Thompson' on #name
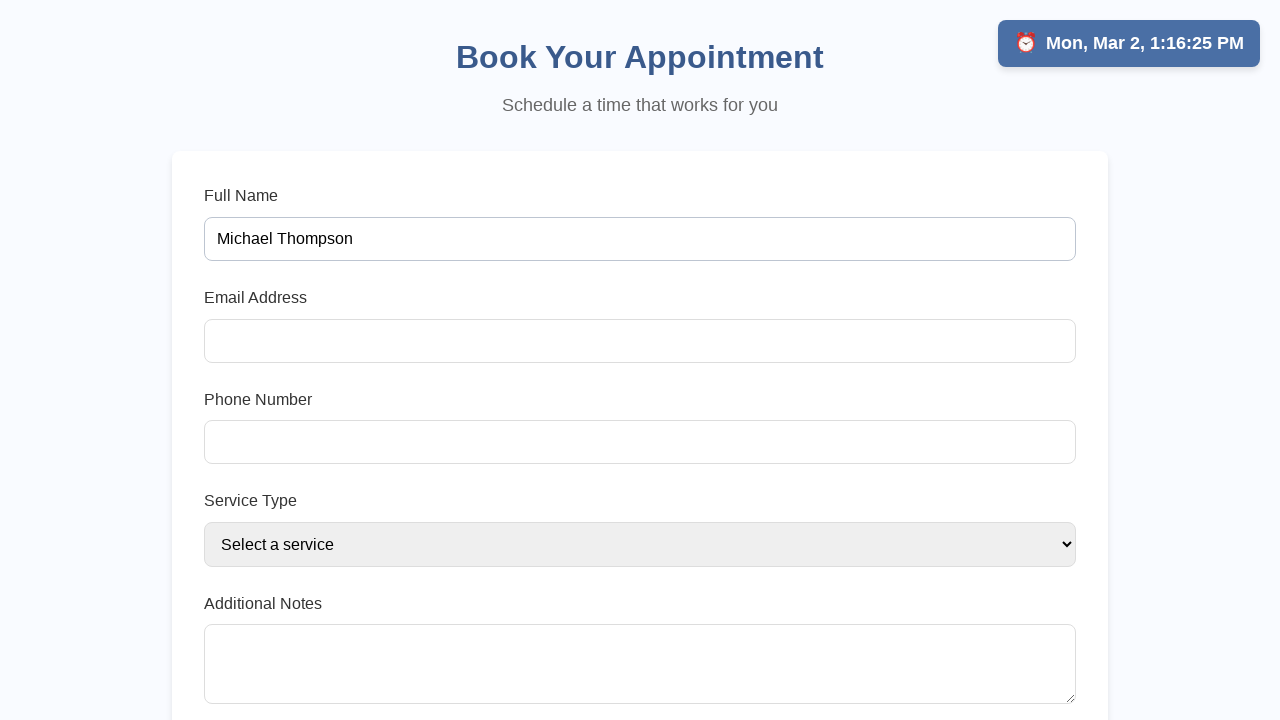

Email field is ready
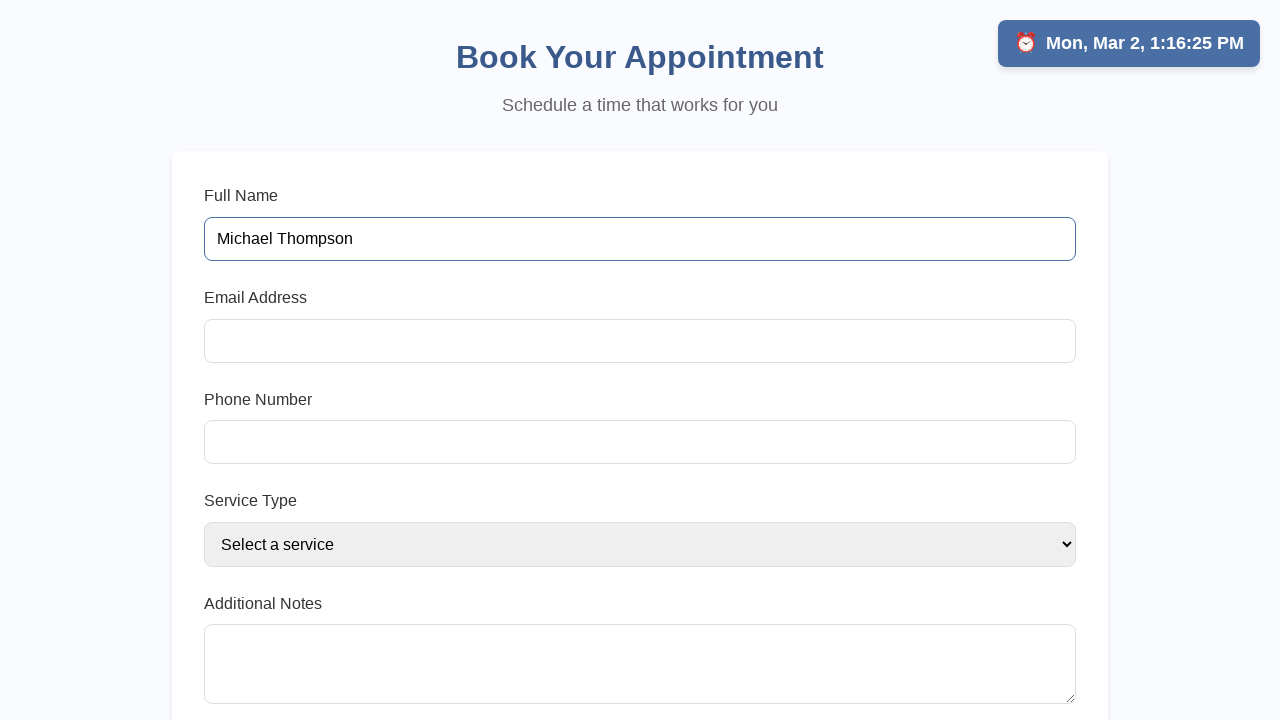

Filled email field with 'michael.thompson@example.com' on #email
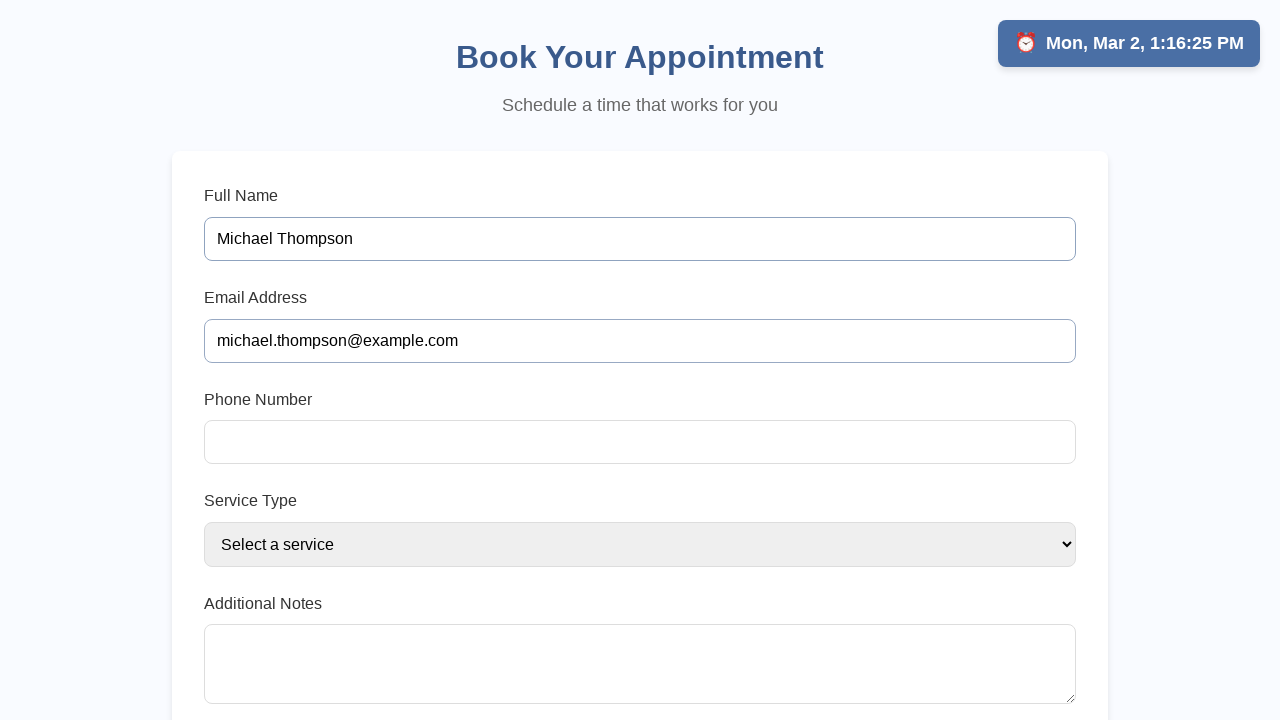

Phone number field is ready
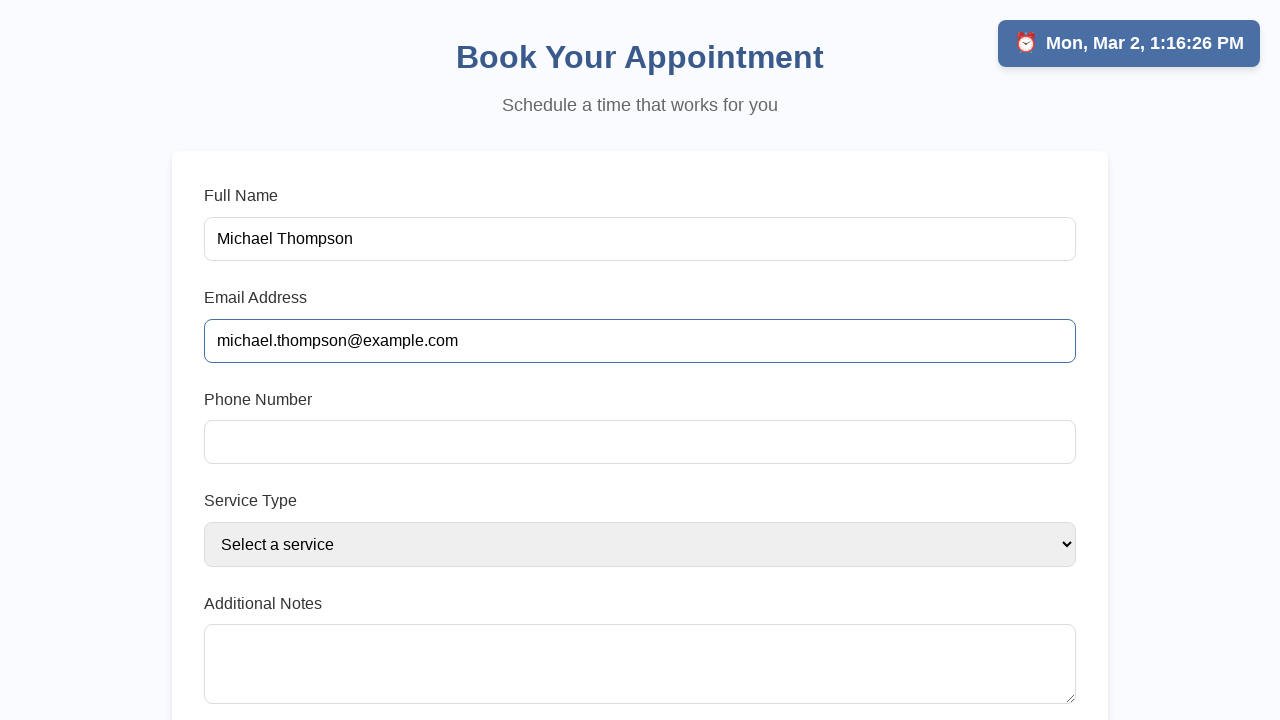

Filled phone number field with '5551234567' on #phone
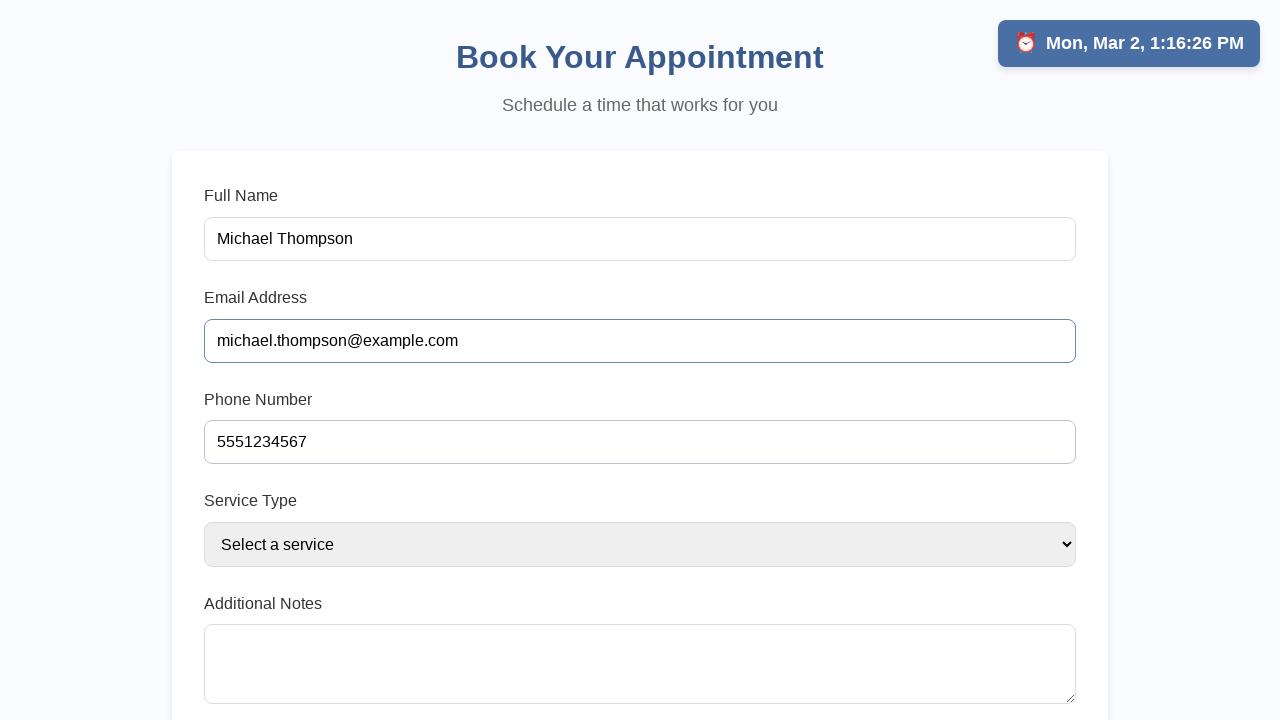

Service dropdown is ready
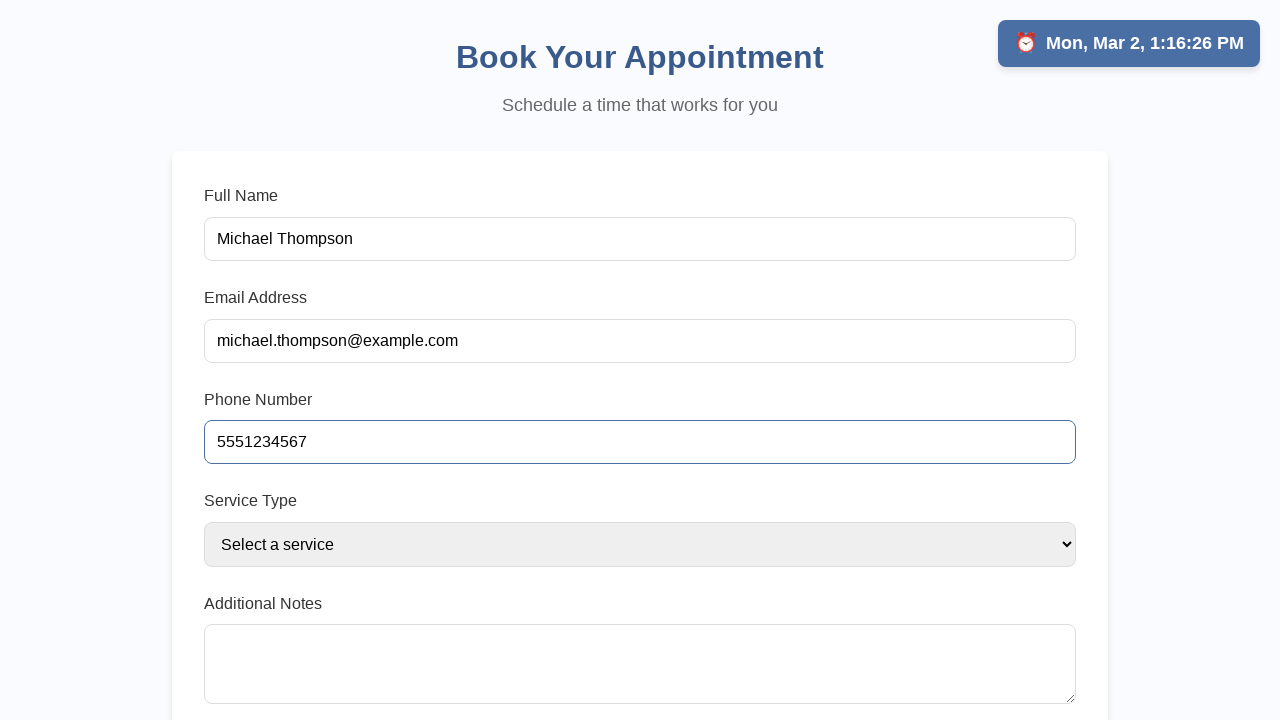

Selected 'Initial Consultation' from service dropdown on #service
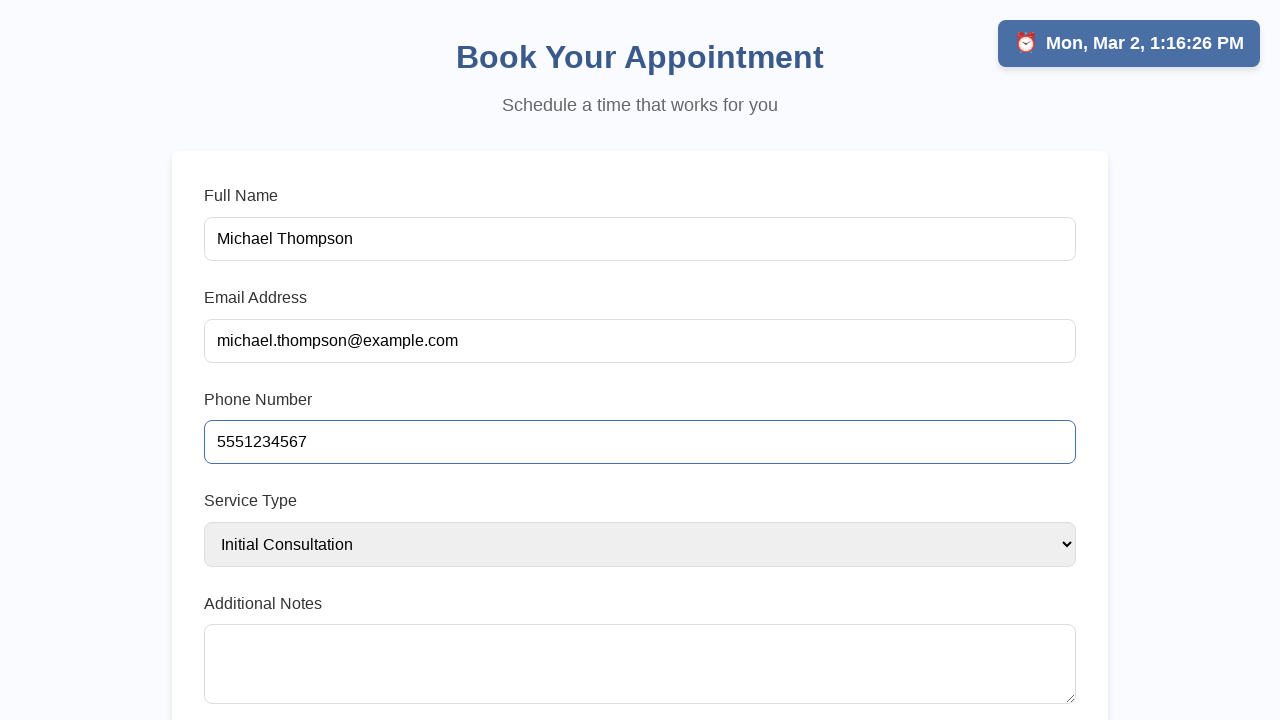

Clicked submit button to submit appointment form at (312, 603) on button
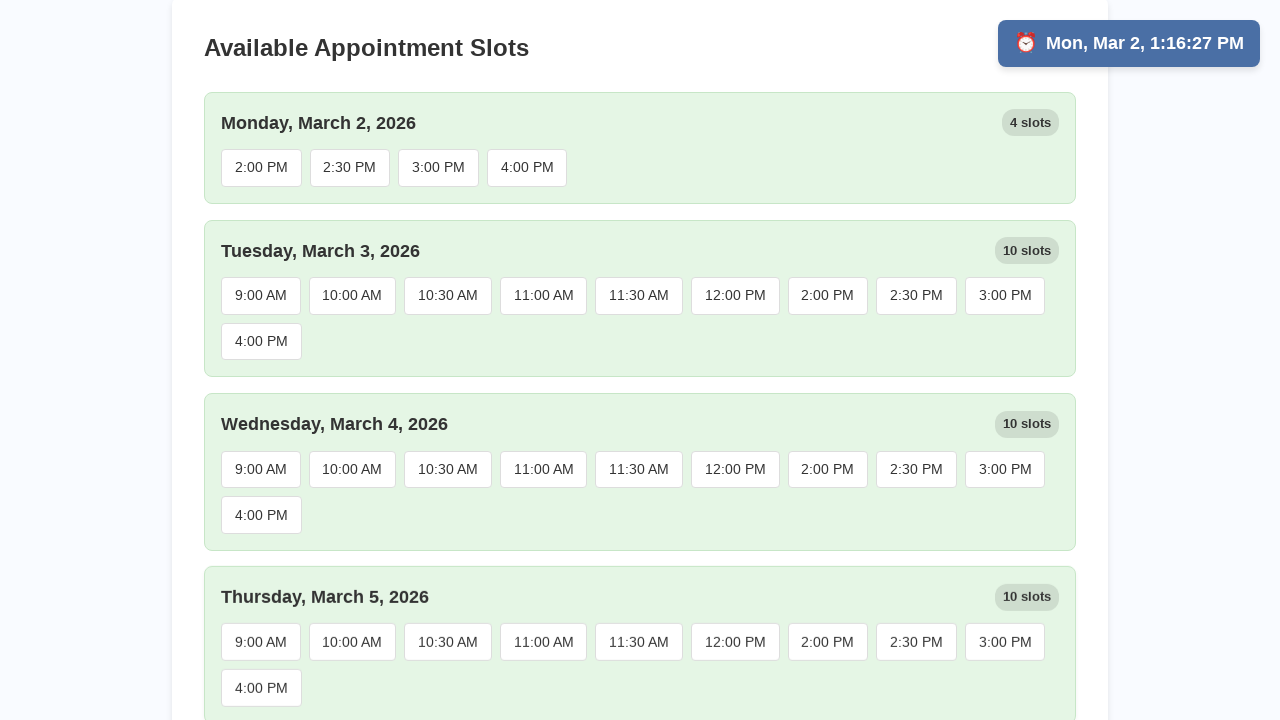

Time slot options loaded and available for selection
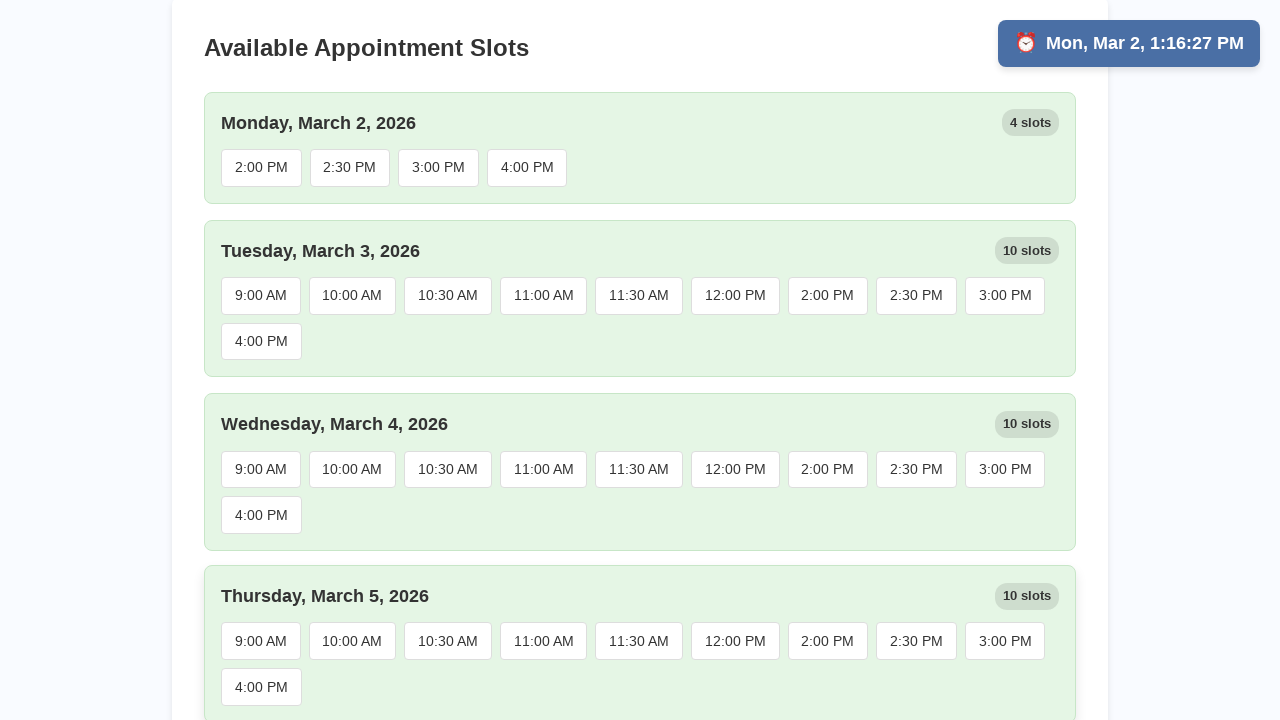

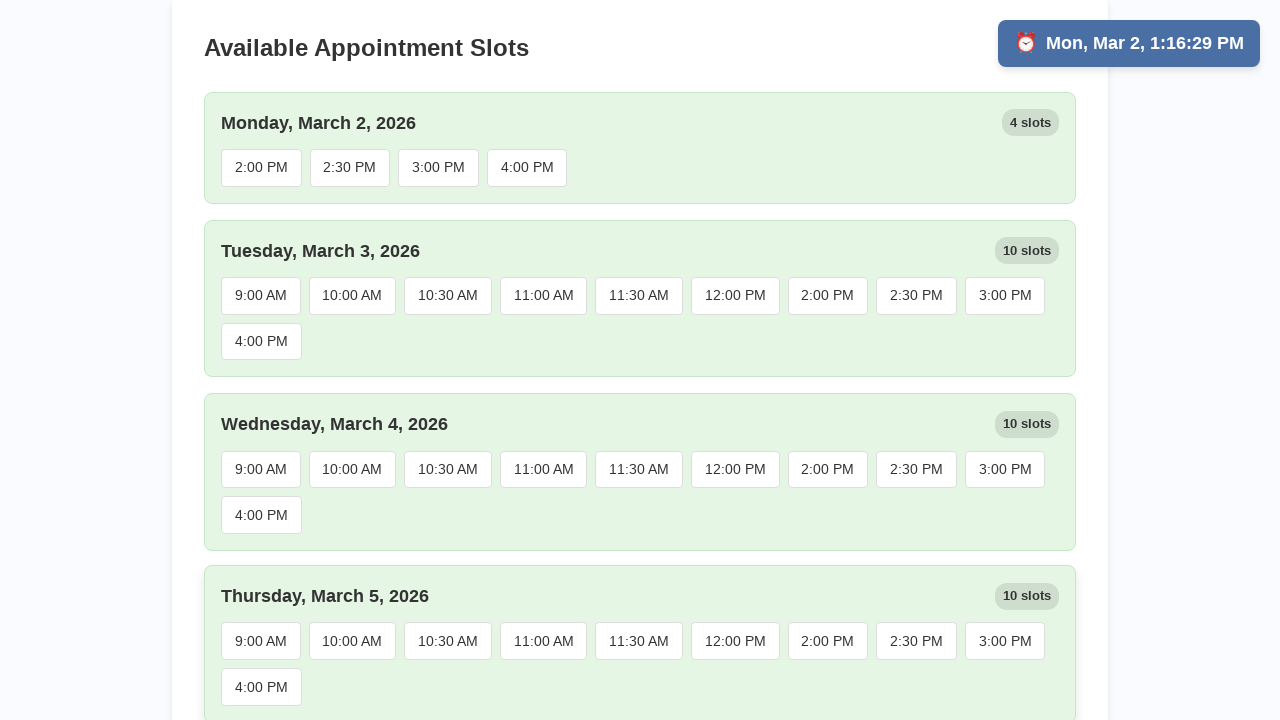